Tests getting text content of an element using page.evaluate, clicks an increment button, and verifies the counter value updates correctly.

Starting URL: https://osstep.github.io/evaluate

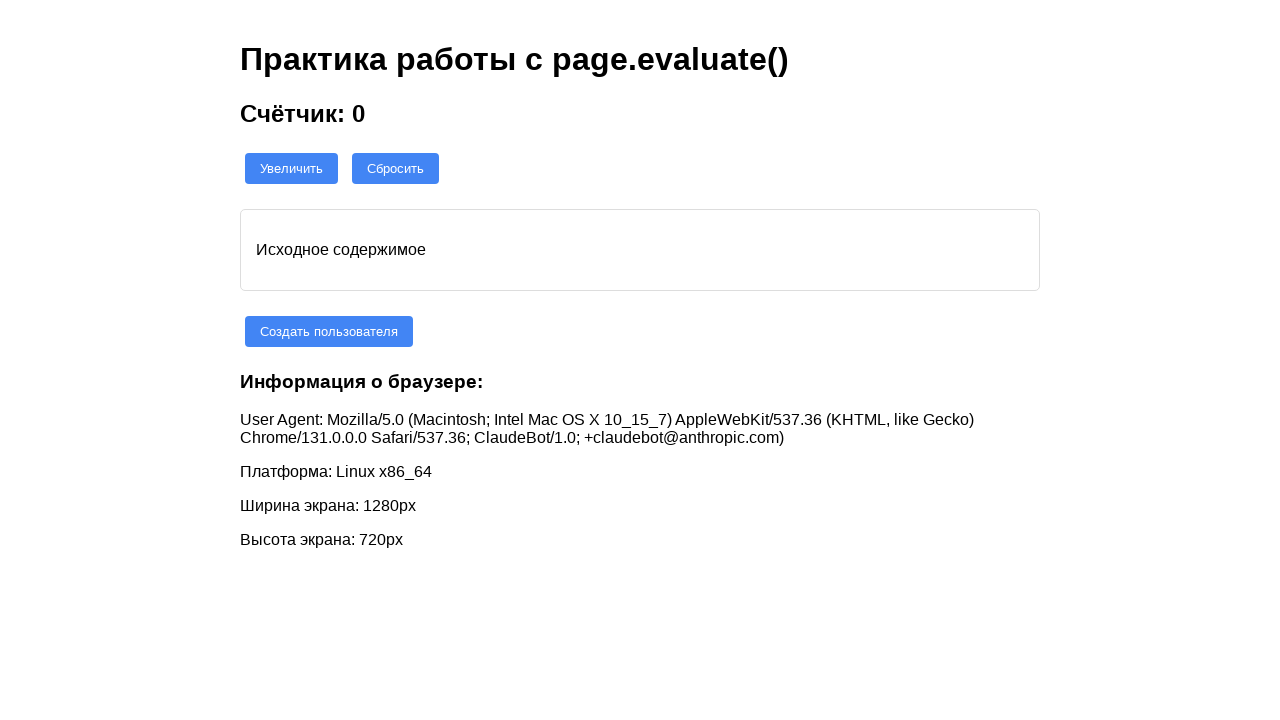

Navigated to https://osstep.github.io/evaluate
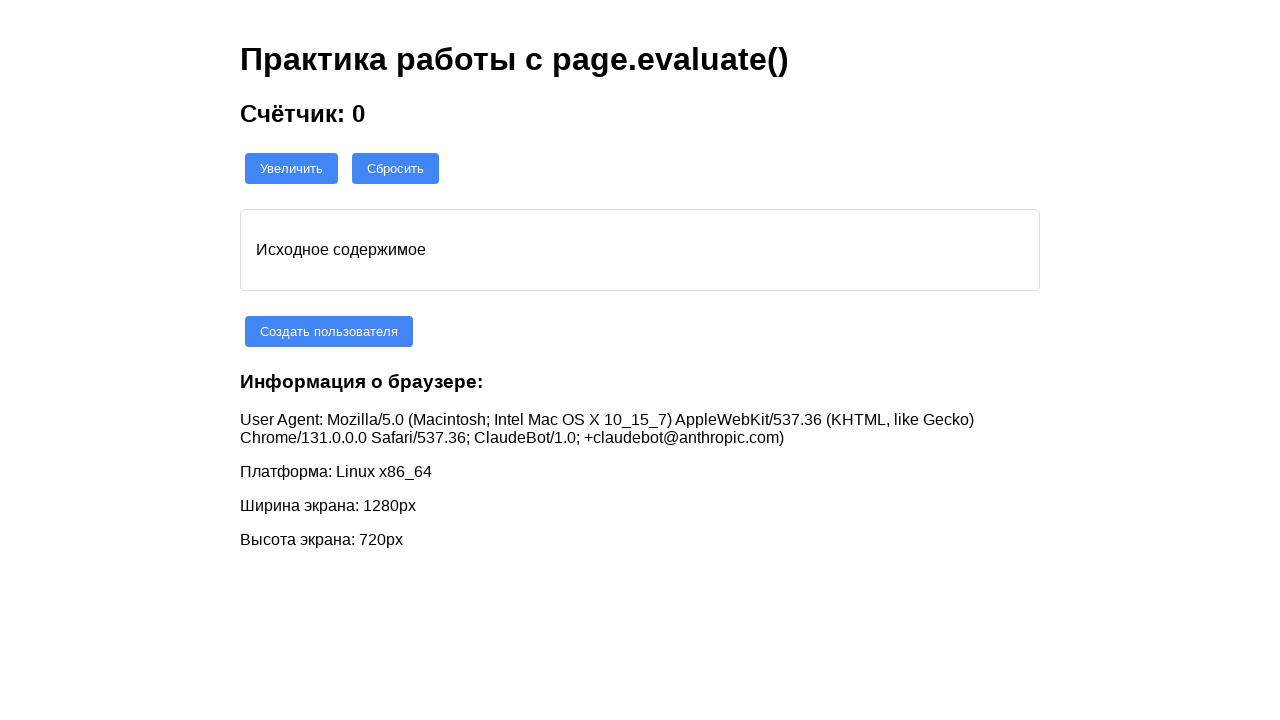

Retrieved initial counter value using page.evaluate
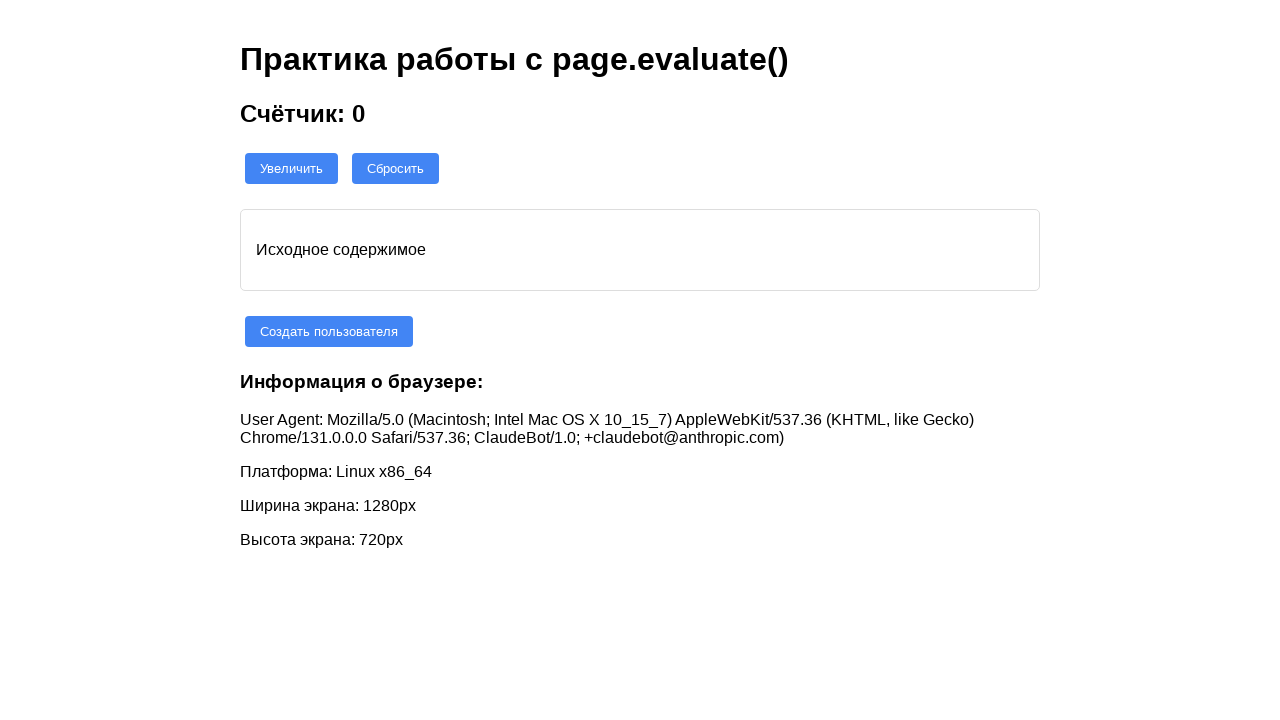

Verified initial counter value is '0'
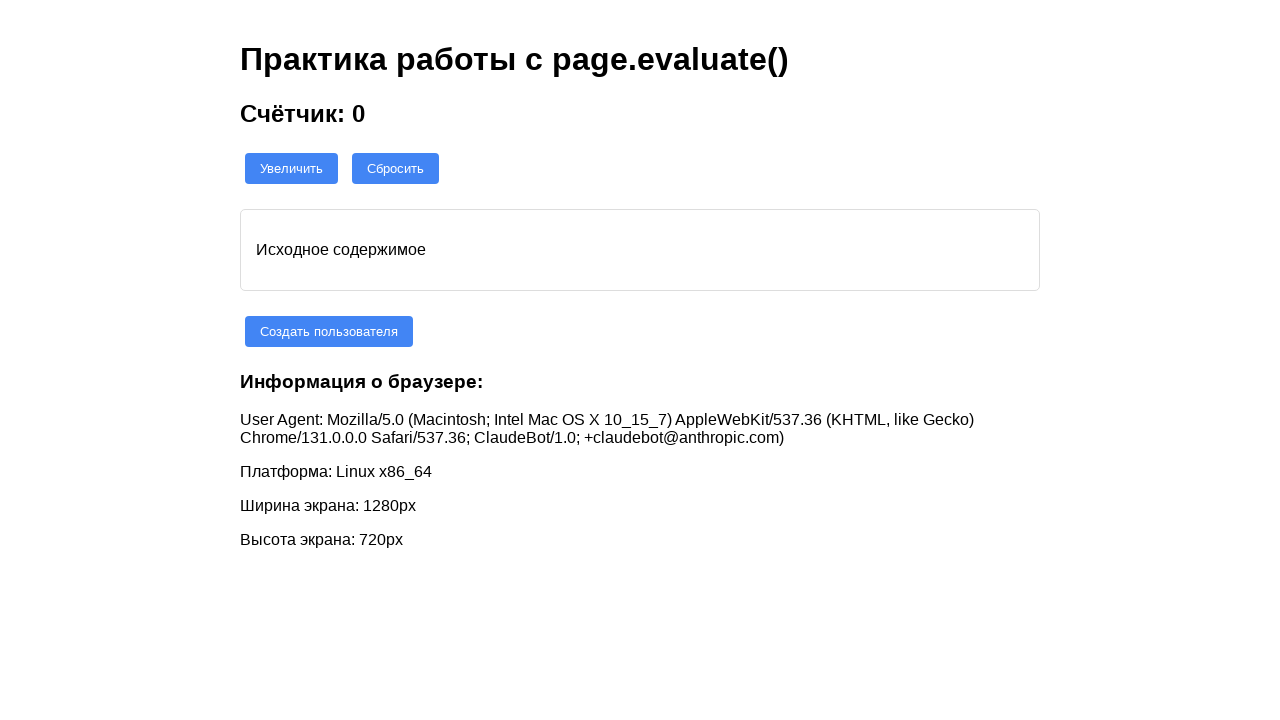

Clicked the increment button at (292, 168) on #increment
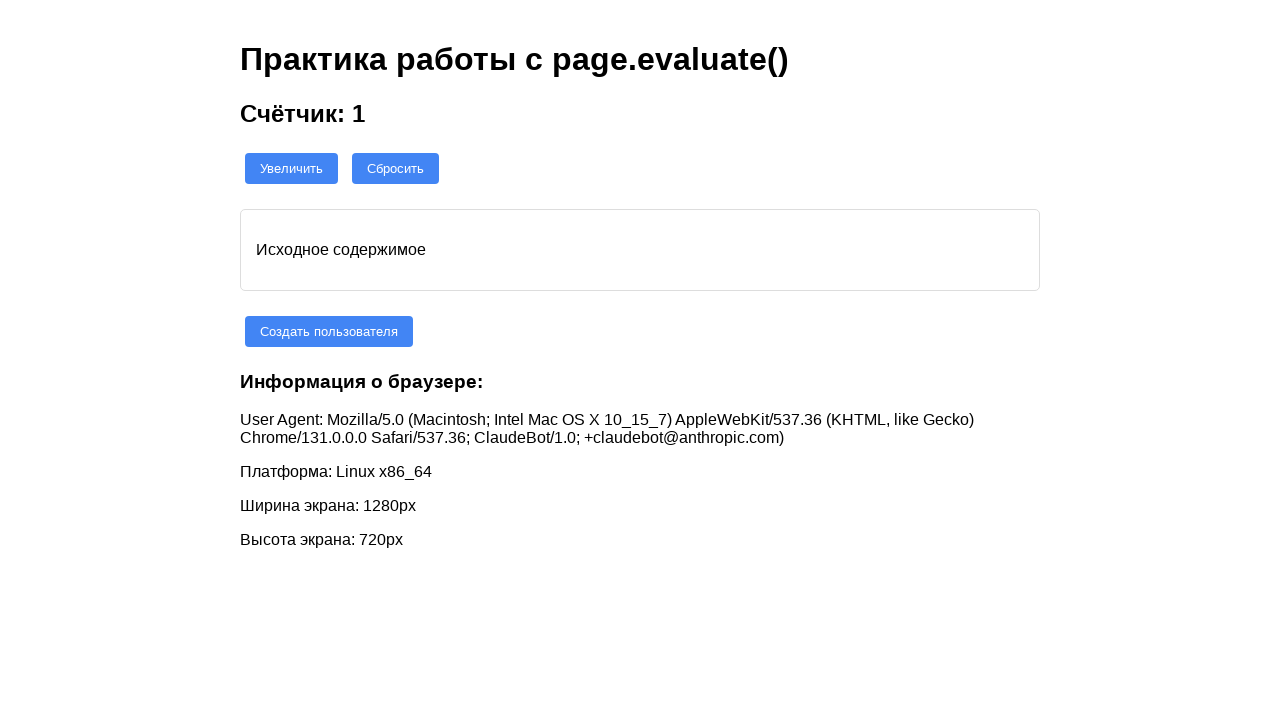

Retrieved updated counter value using page.evaluate with selector parameter
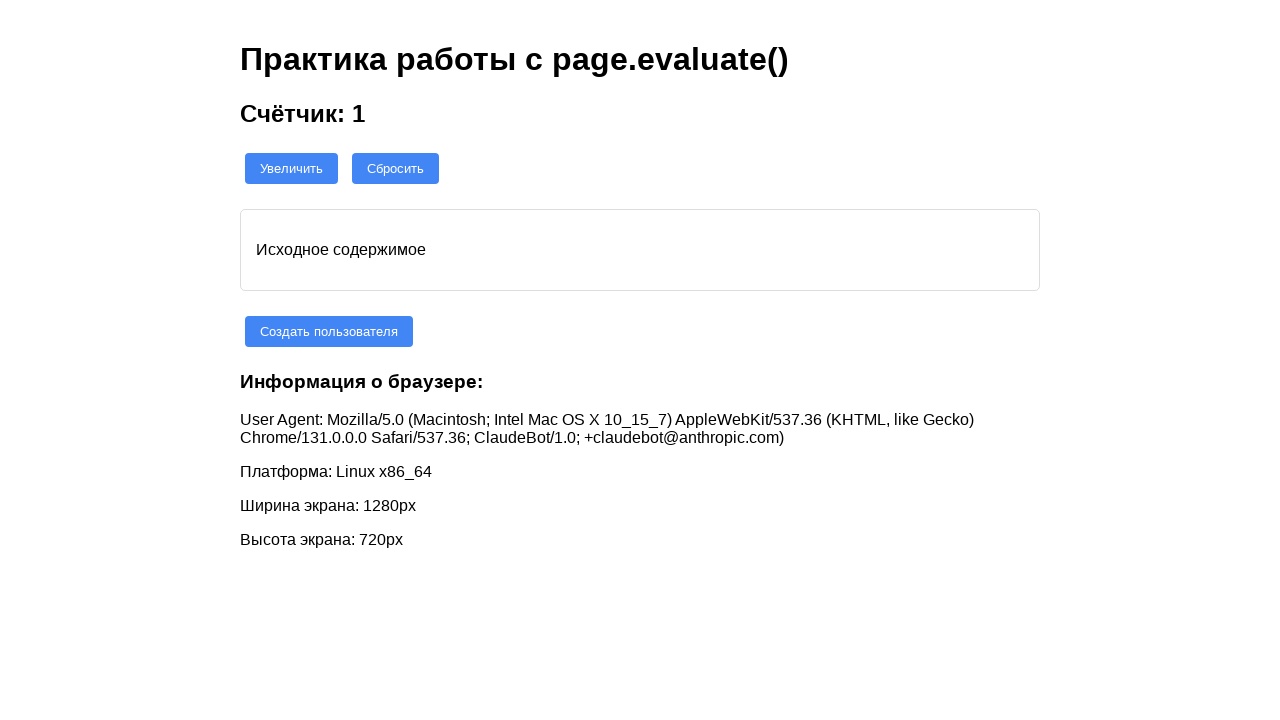

Verified counter value updated to '1'
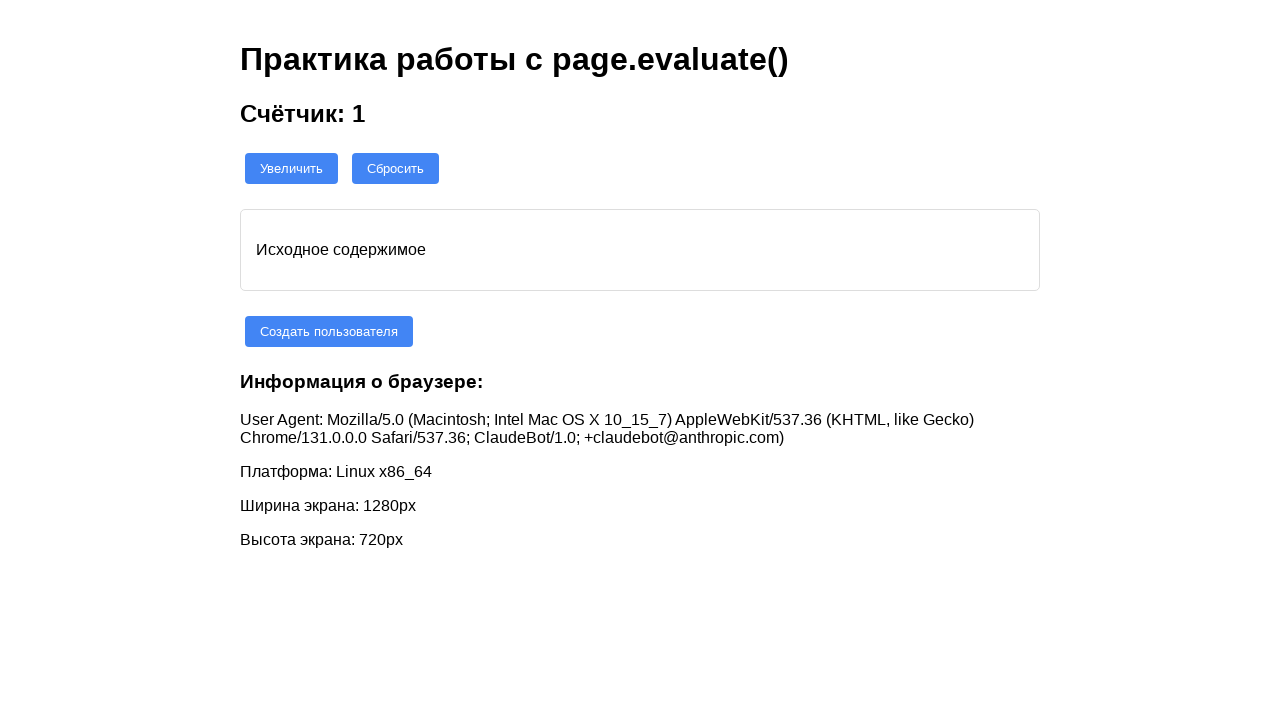

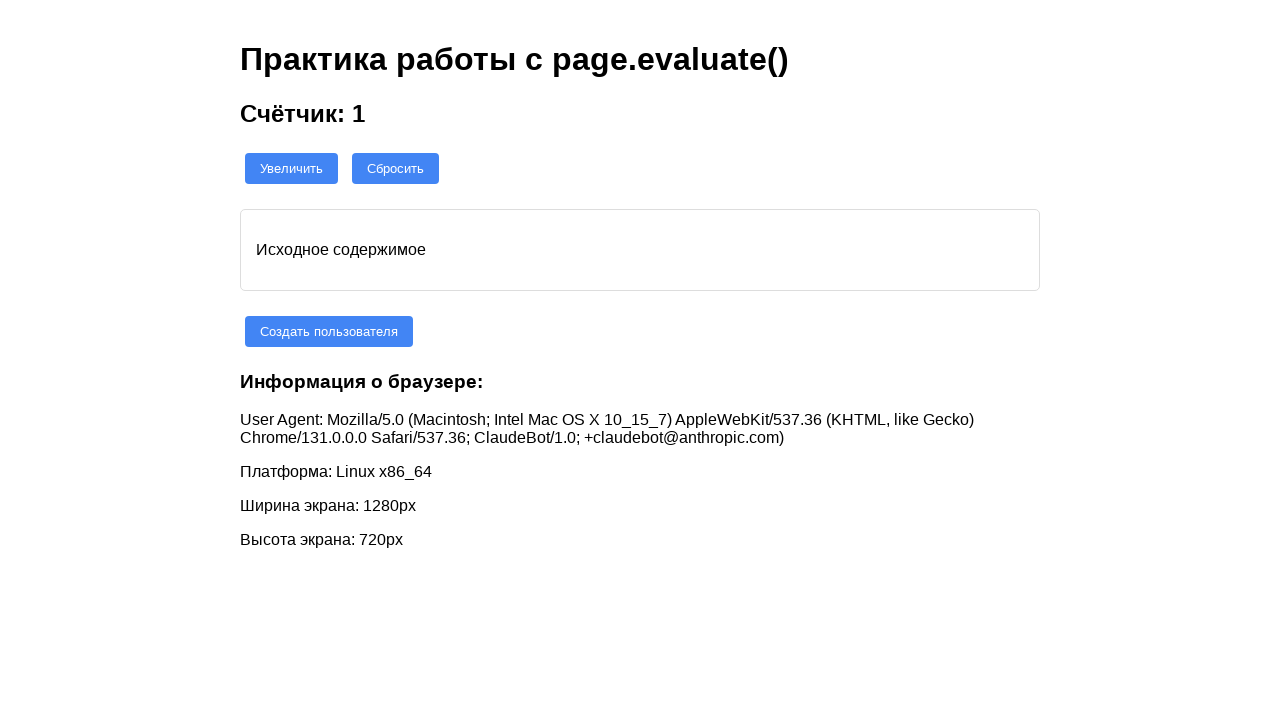